Tests checkbox functionality by navigating to the Checkboxes page and interacting with checkbox inputs to verify they can be checked and unchecked.

Starting URL: http://the-internet.herokuapp.com

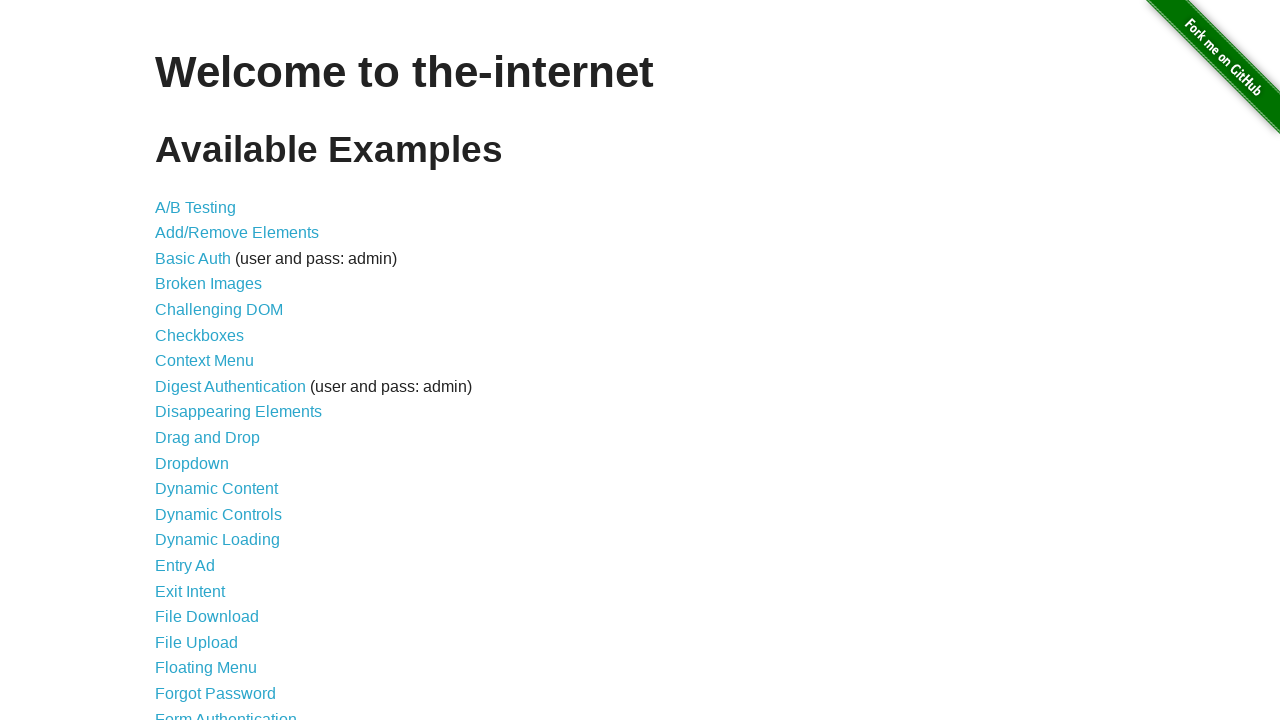

Clicked on Checkboxes link to navigate to checkbox test page at (200, 335) on text=Checkboxes
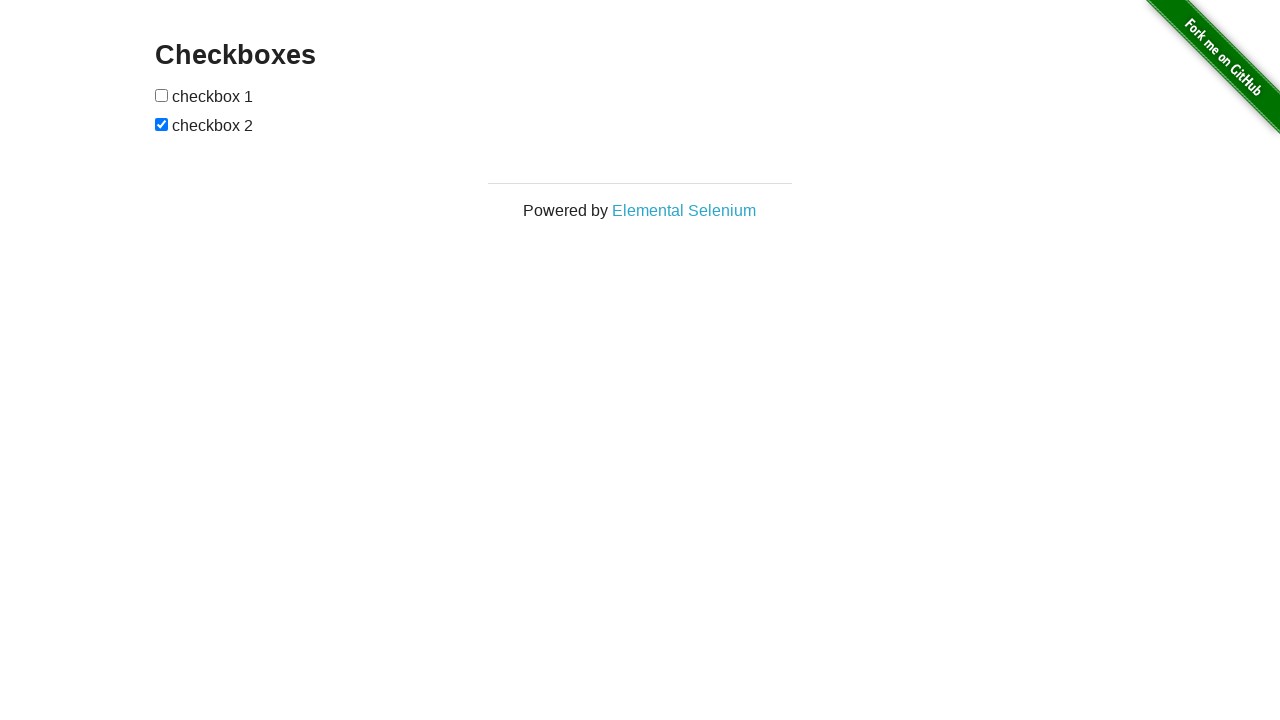

Checkboxes loaded on the page
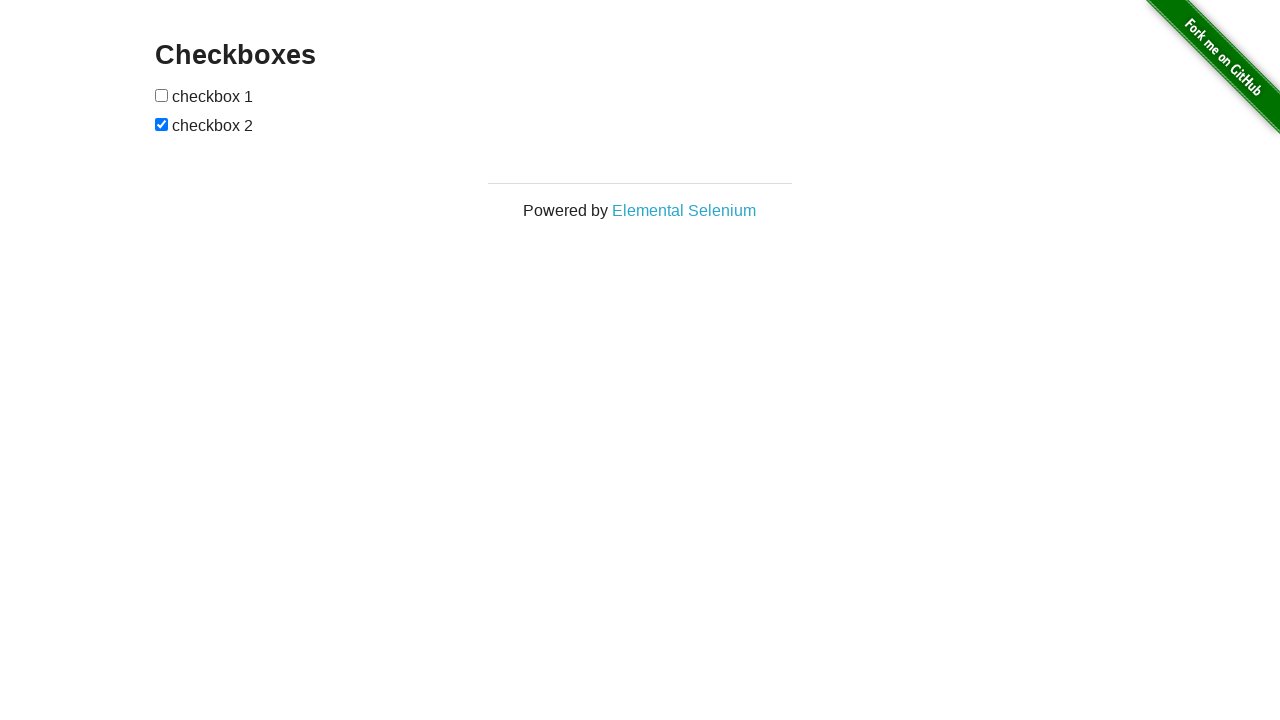

Located all checkbox elements on the page
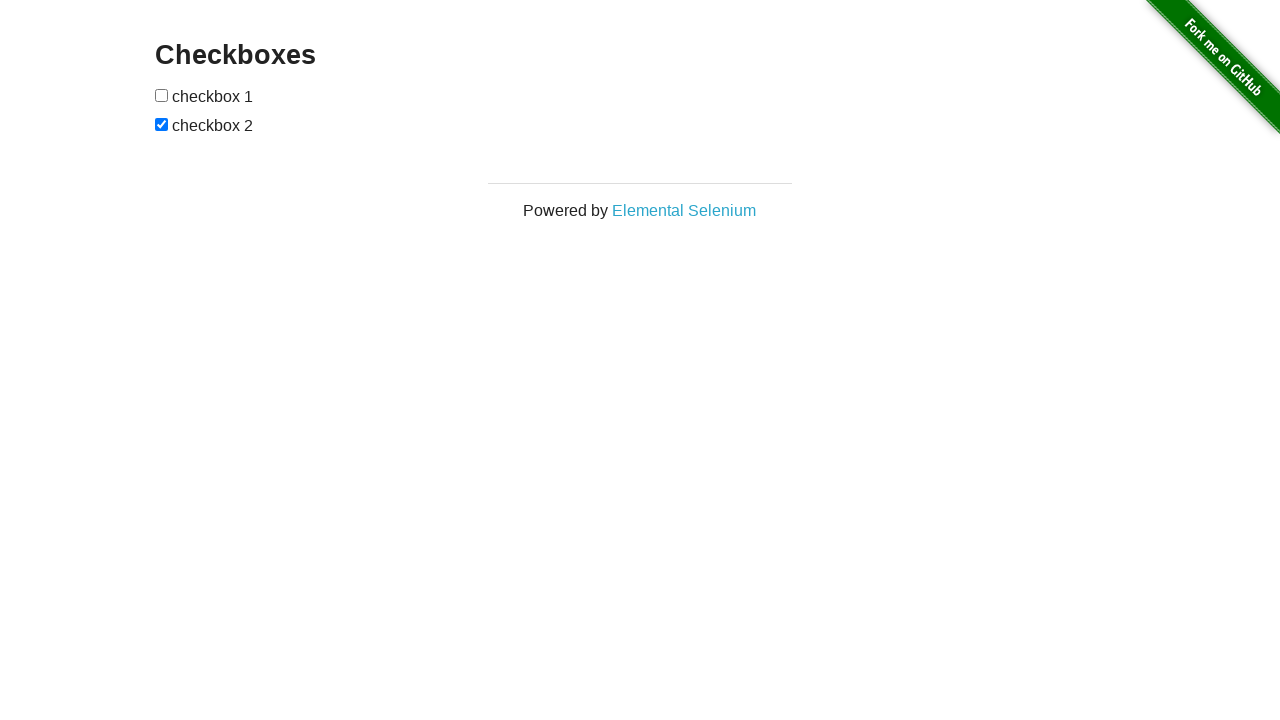

Selected the first checkbox element
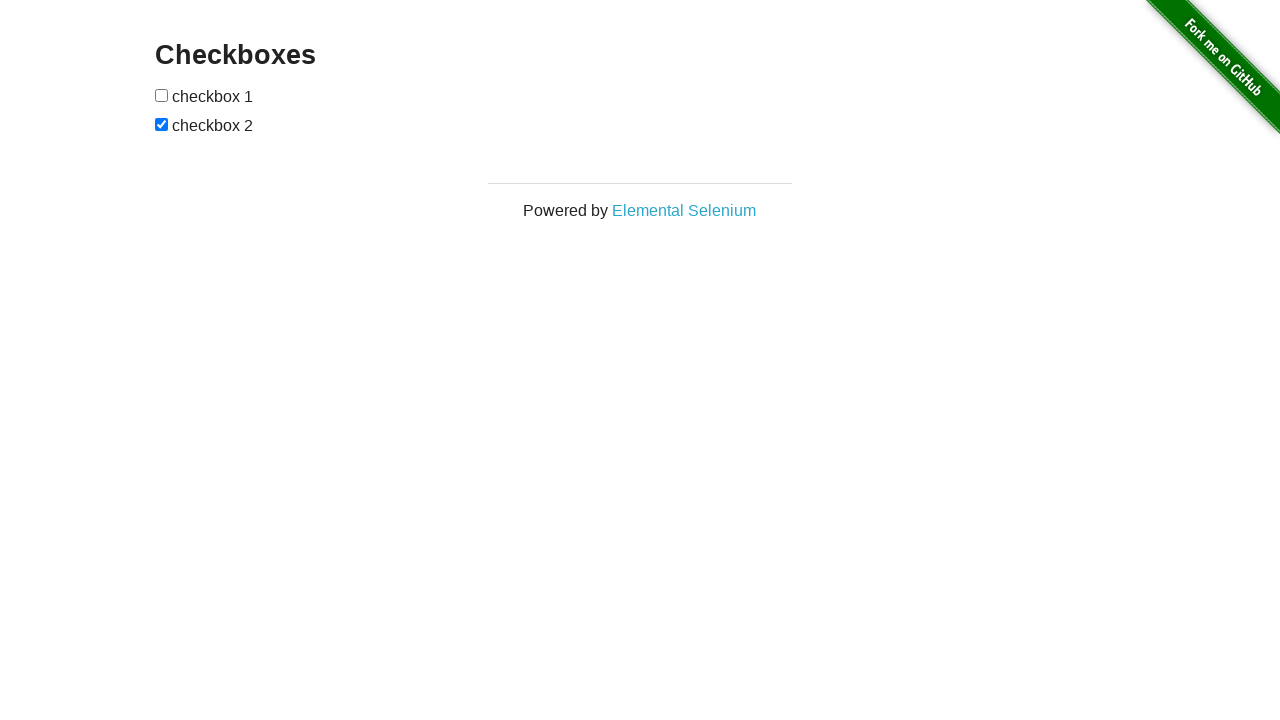

Checked the first checkbox at (162, 95) on input[type='checkbox'] >> nth=0
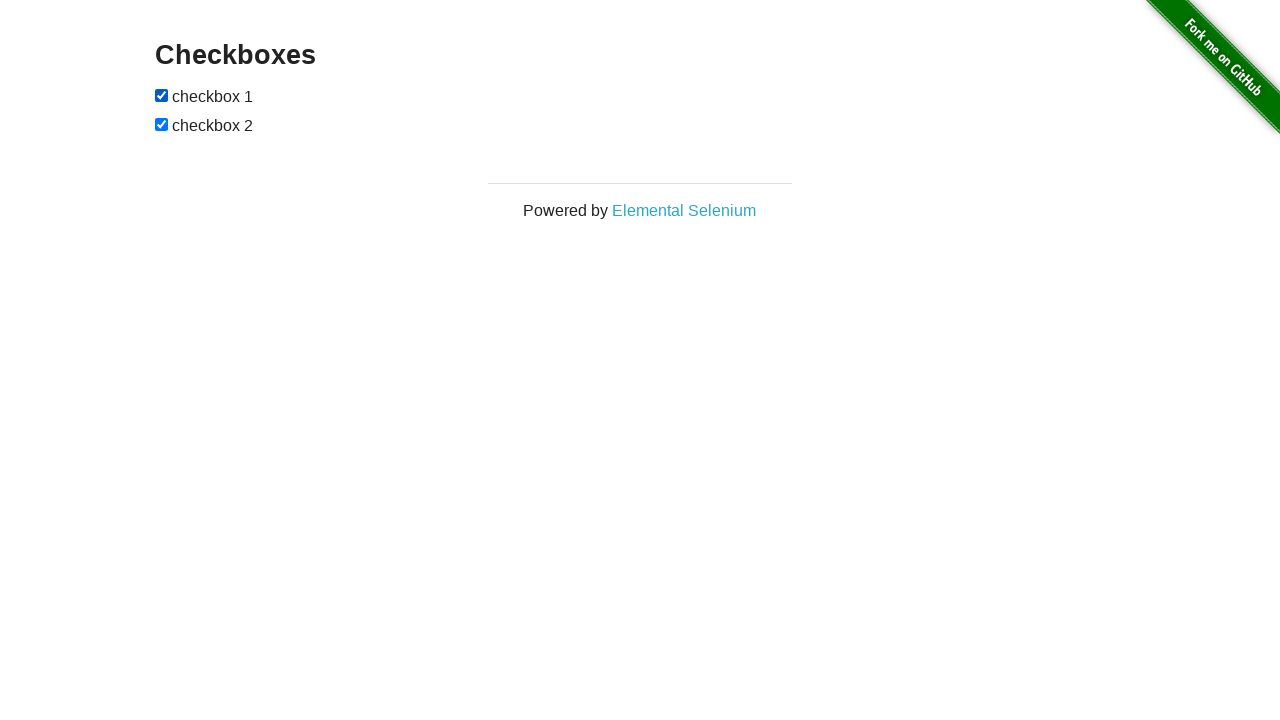

Selected the second checkbox element
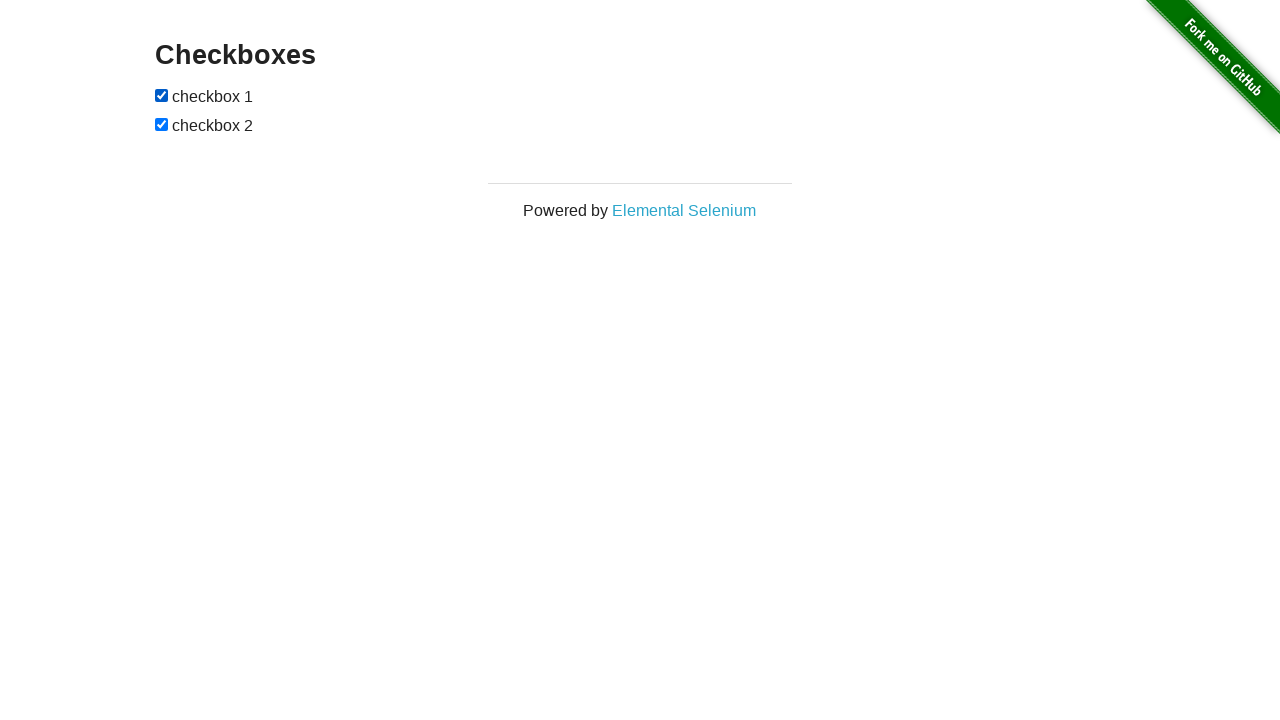

Unchecked the second checkbox at (162, 124) on input[type='checkbox'] >> nth=1
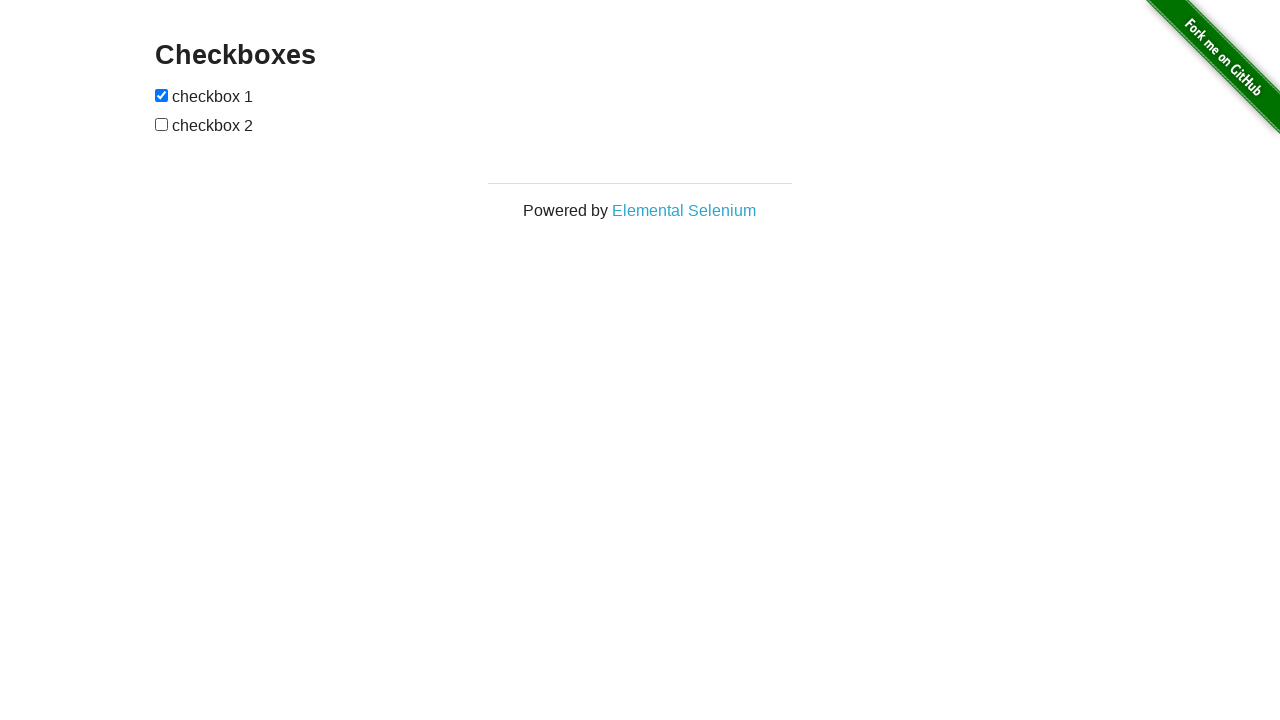

Verified that the first checkbox is checked
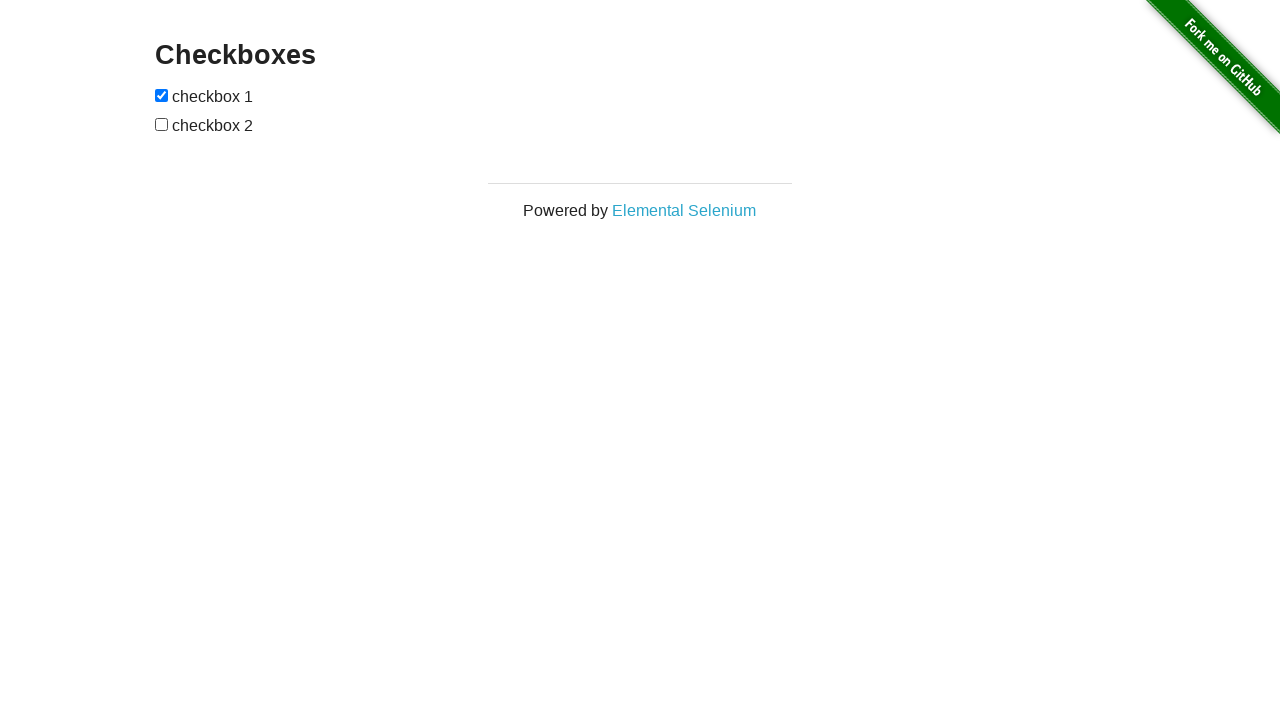

Verified that the second checkbox is unchecked
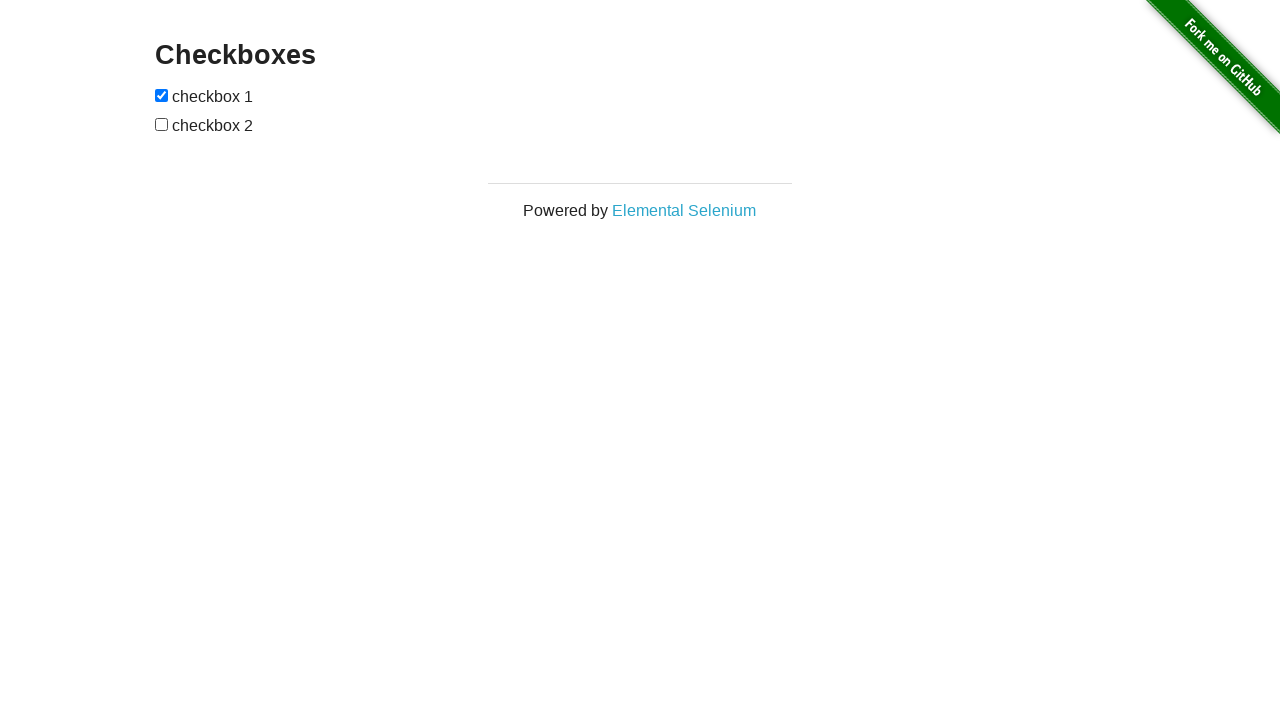

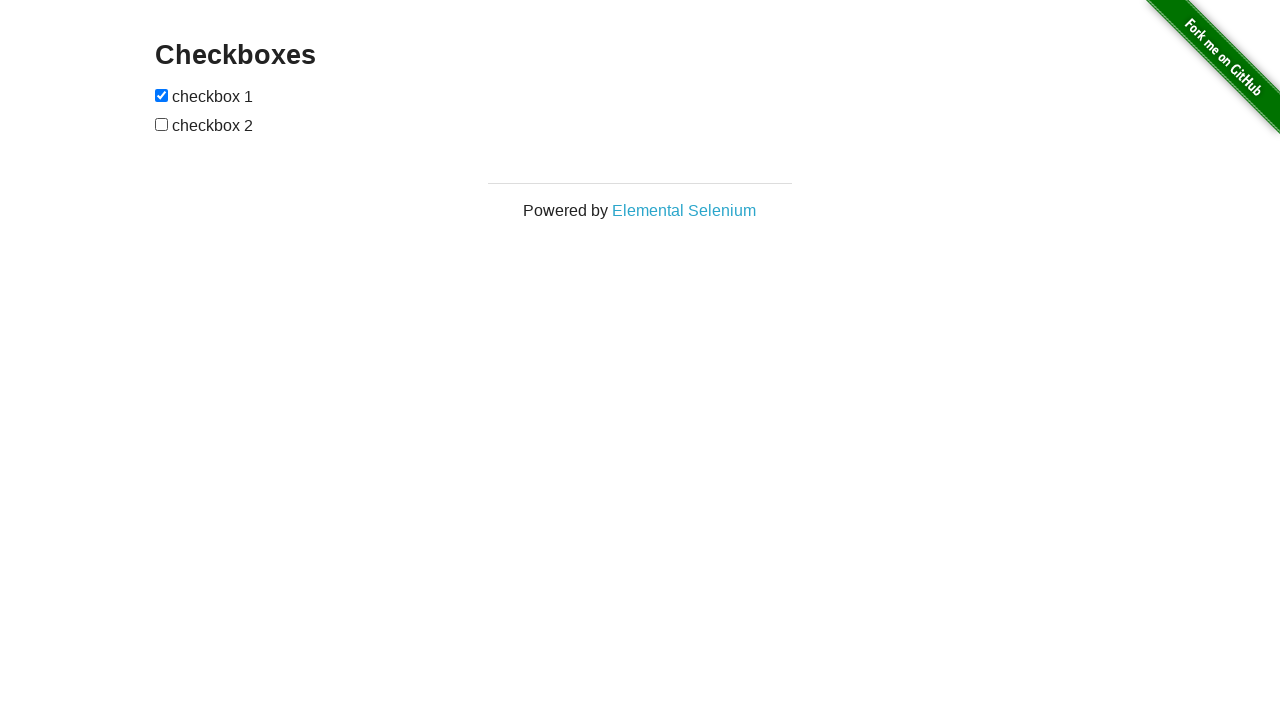